Tests drag and drop functionality by dragging an element from one column to another using multiple drag techniques

Starting URL: http://the-internet.herokuapp.com/drag_and_drop

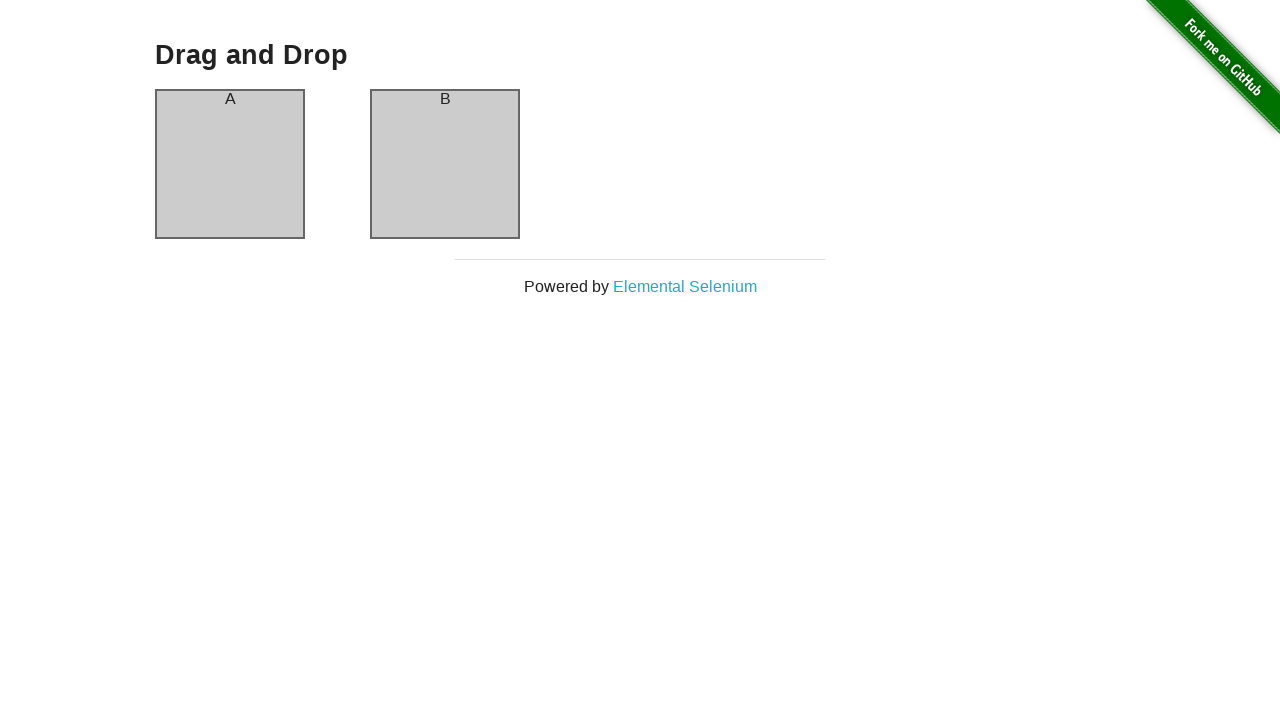

Located source column A element
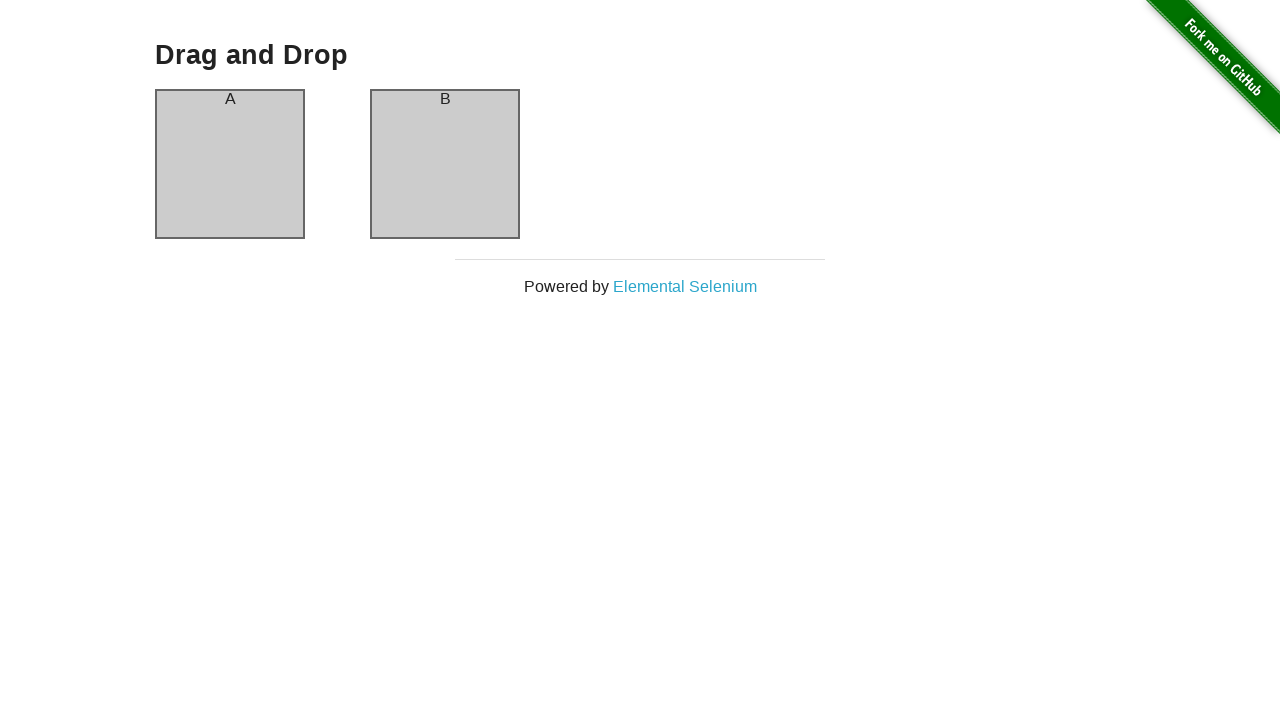

Located target column B element
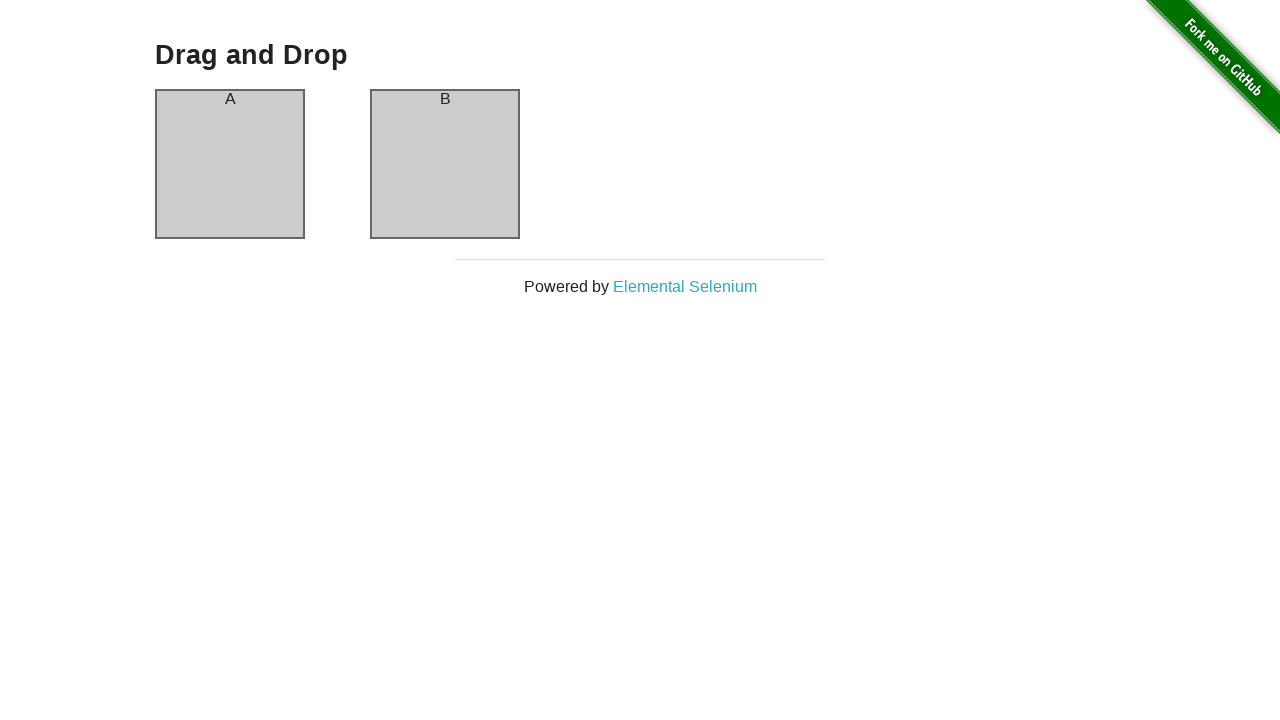

Source column A became visible
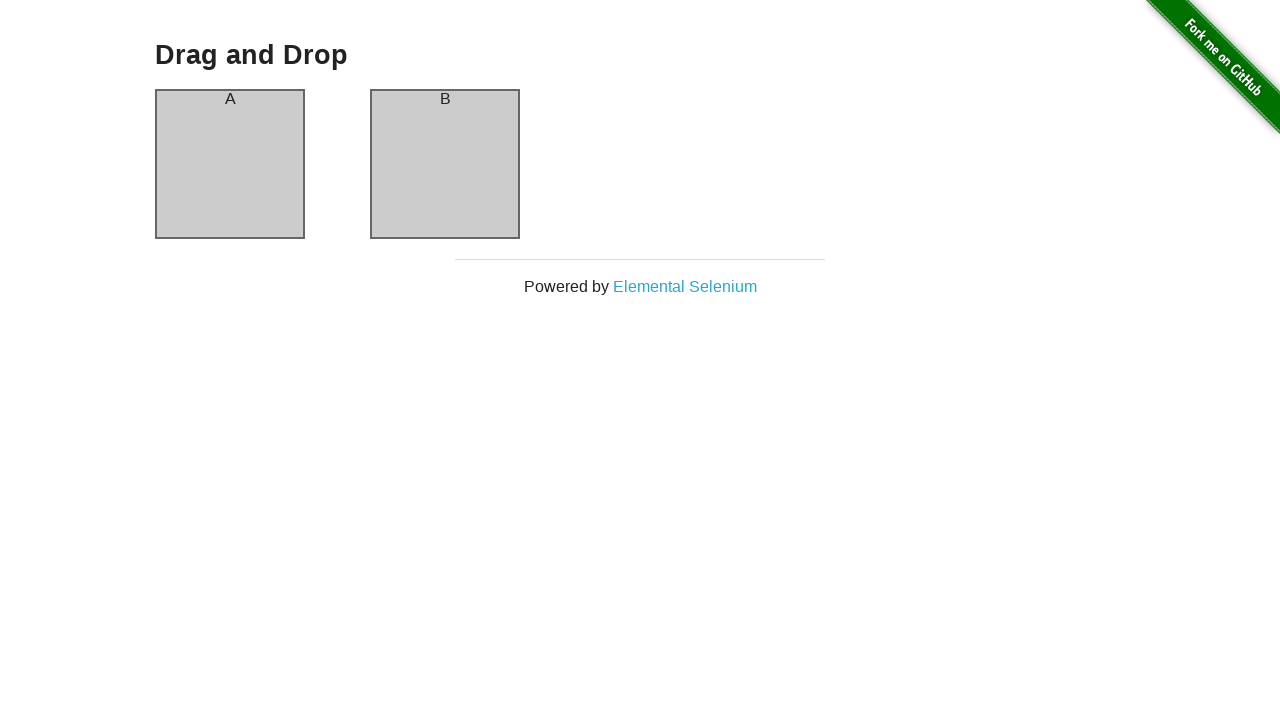

Target column B became visible
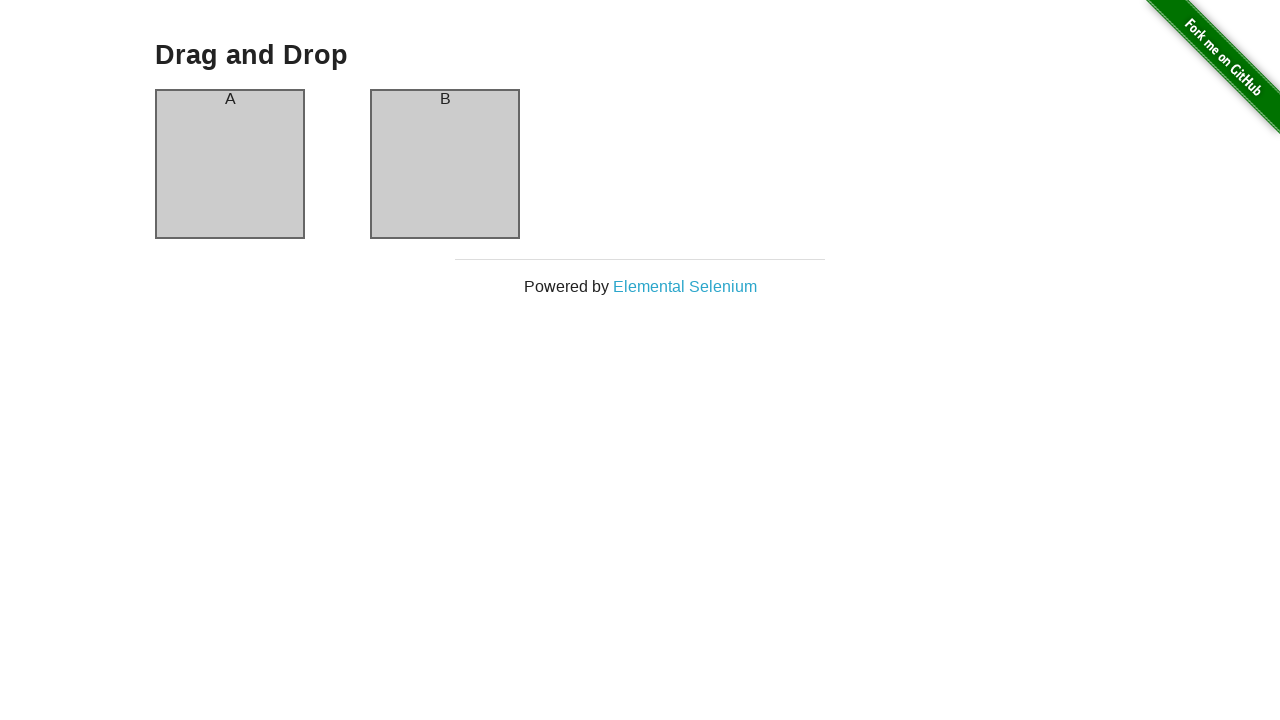

Dragged element from column A to column B at (445, 164)
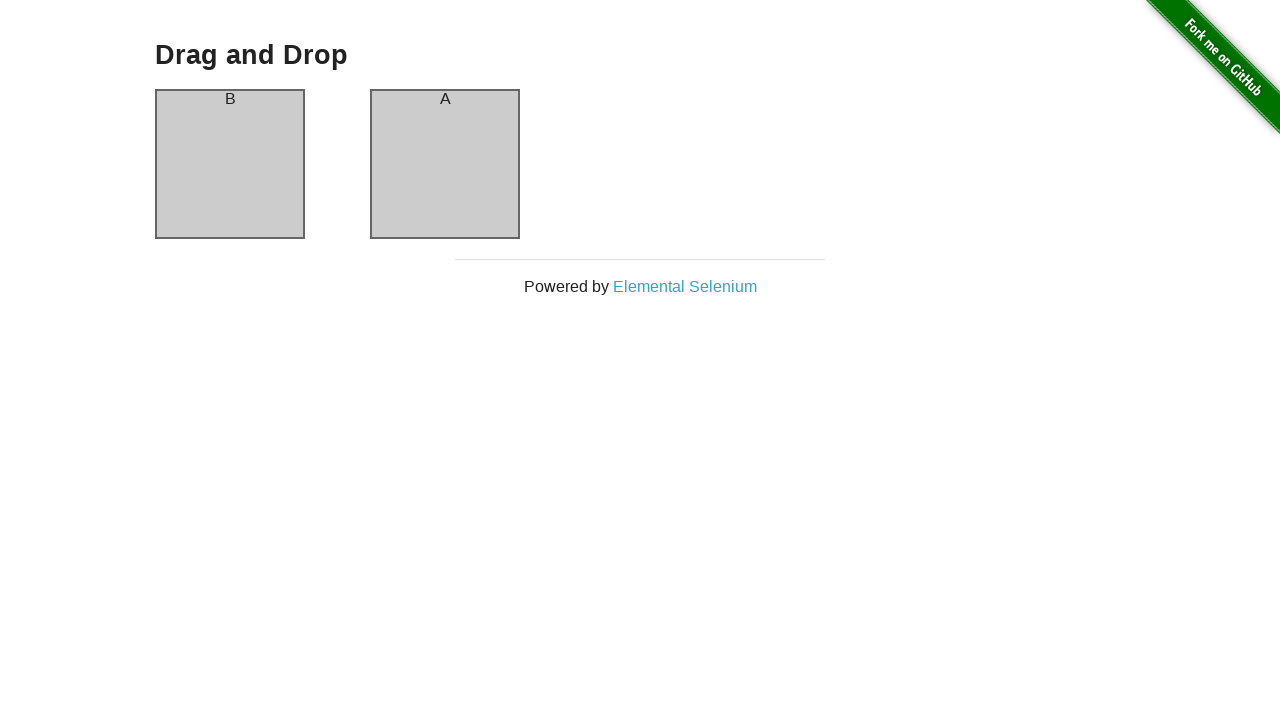

Dragged element from column A to column B again at (445, 164)
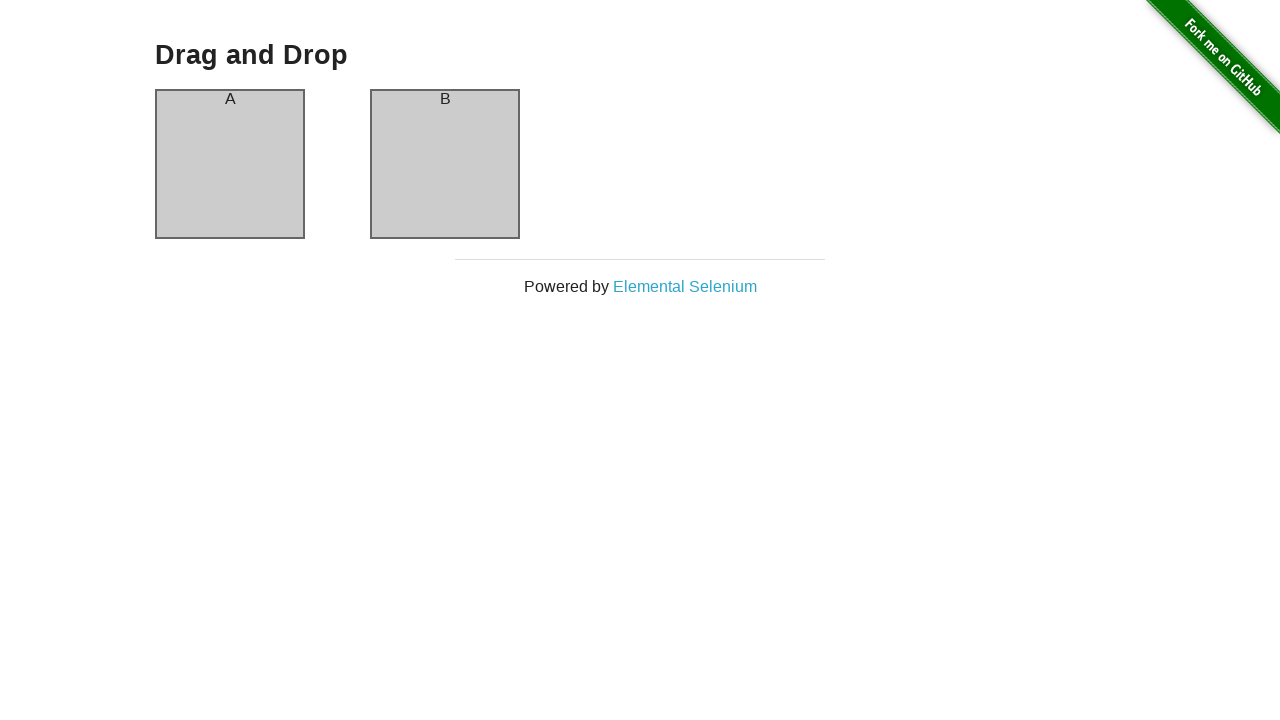

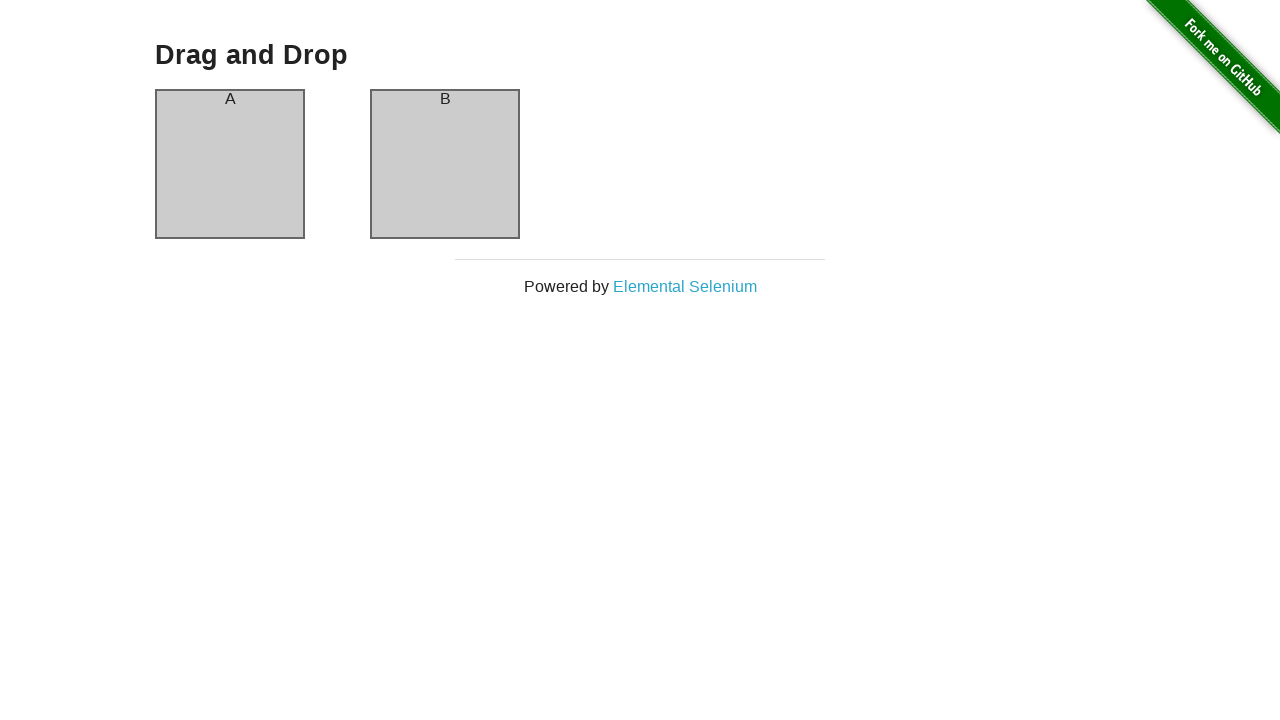